Tests dropdown functionality by verifying dropdown options and selecting different values

Starting URL: http://the-internet.herokuapp.com/dropdown

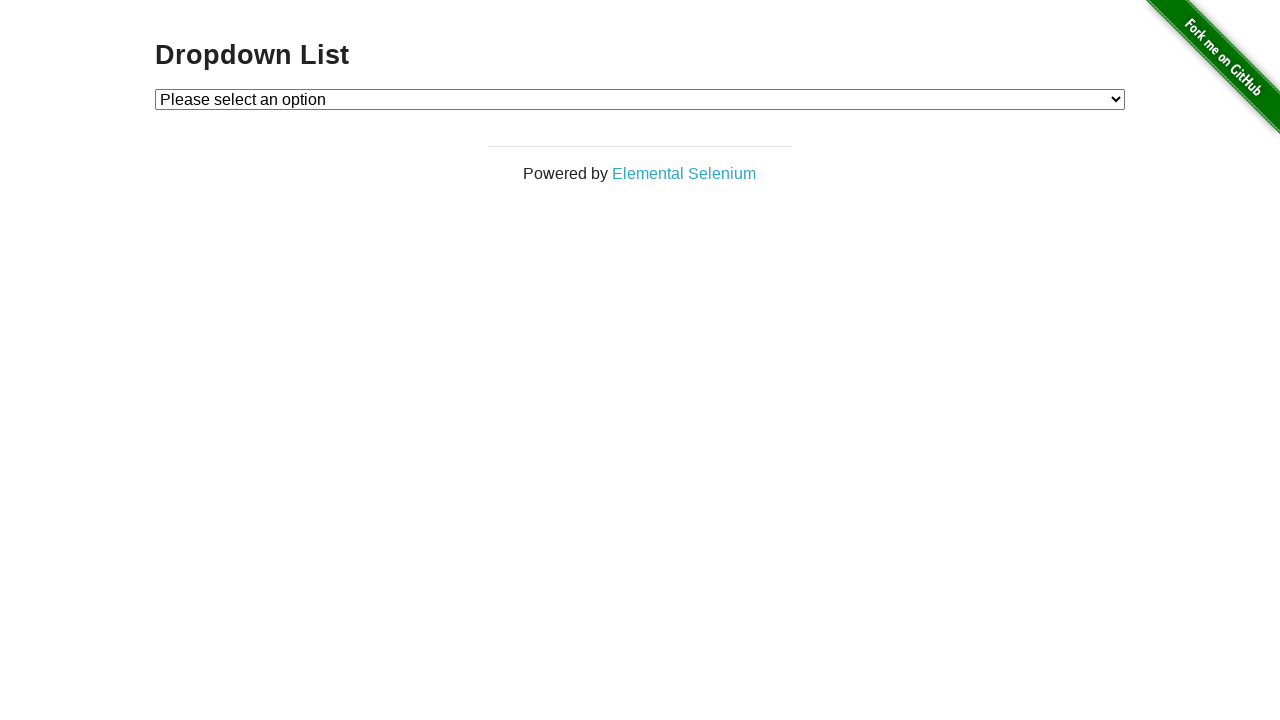

Located dropdown element
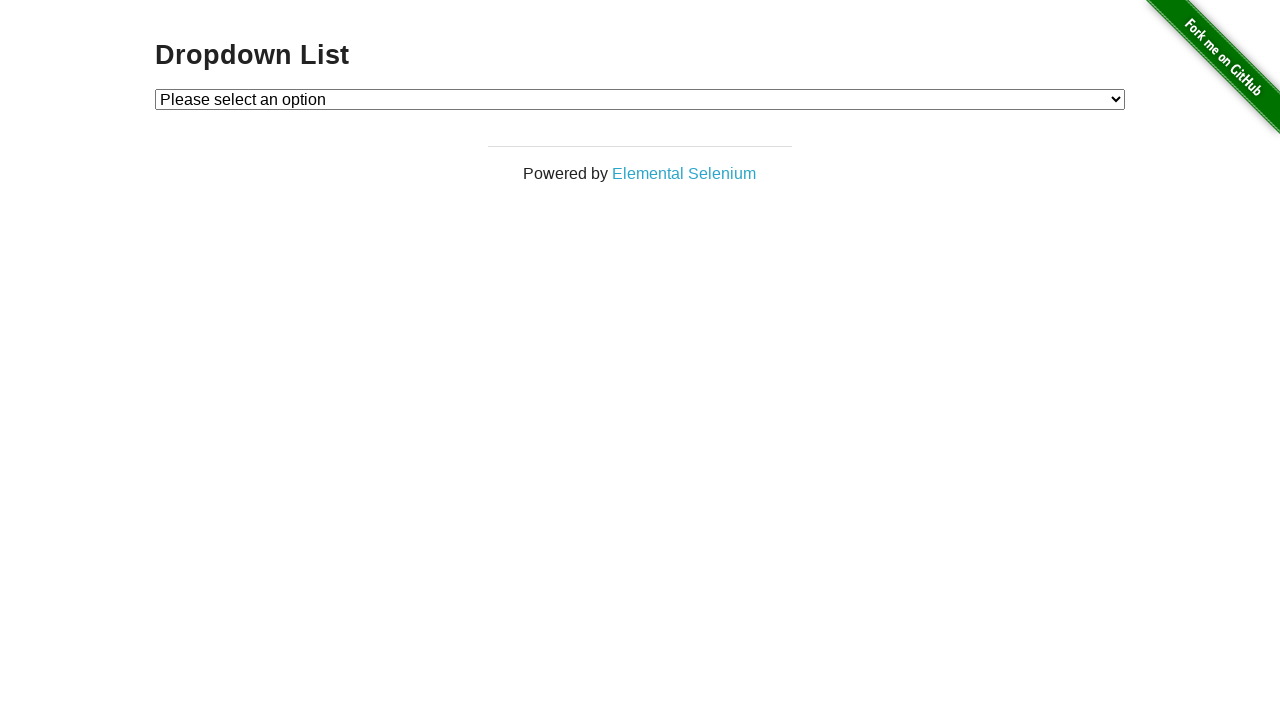

Retrieved all dropdown options text
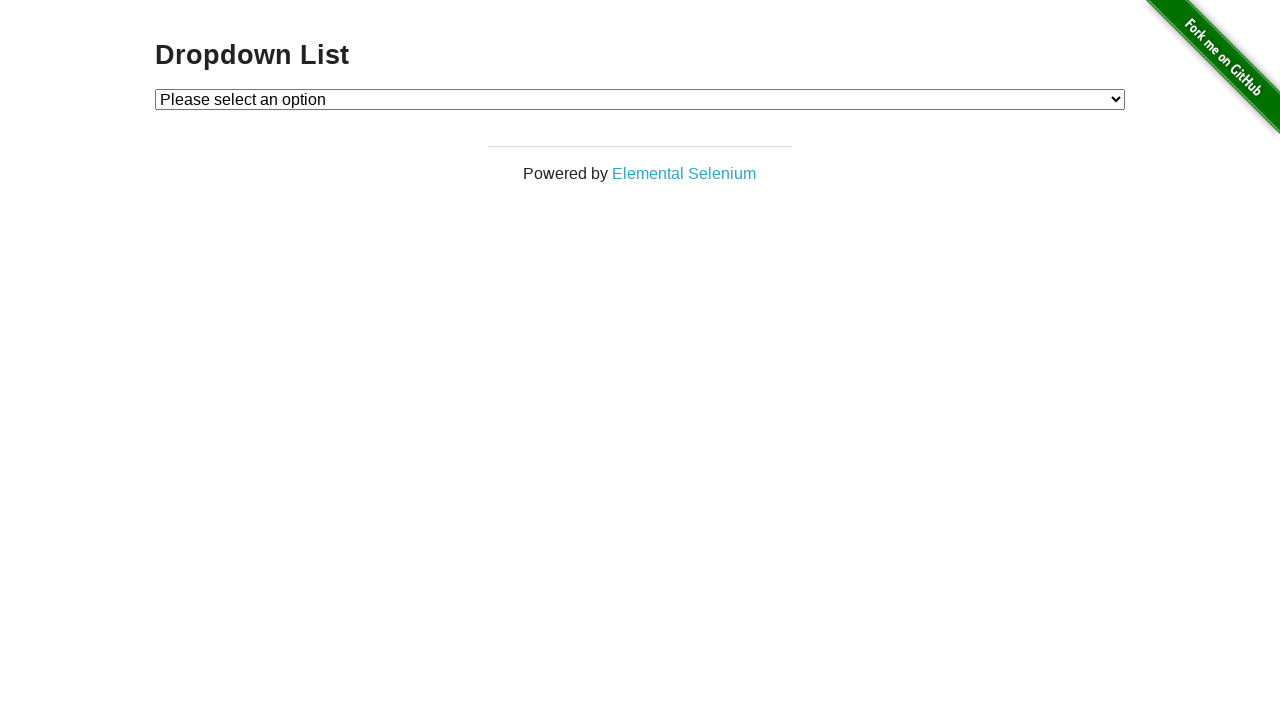

Verified dropdown has 3 options
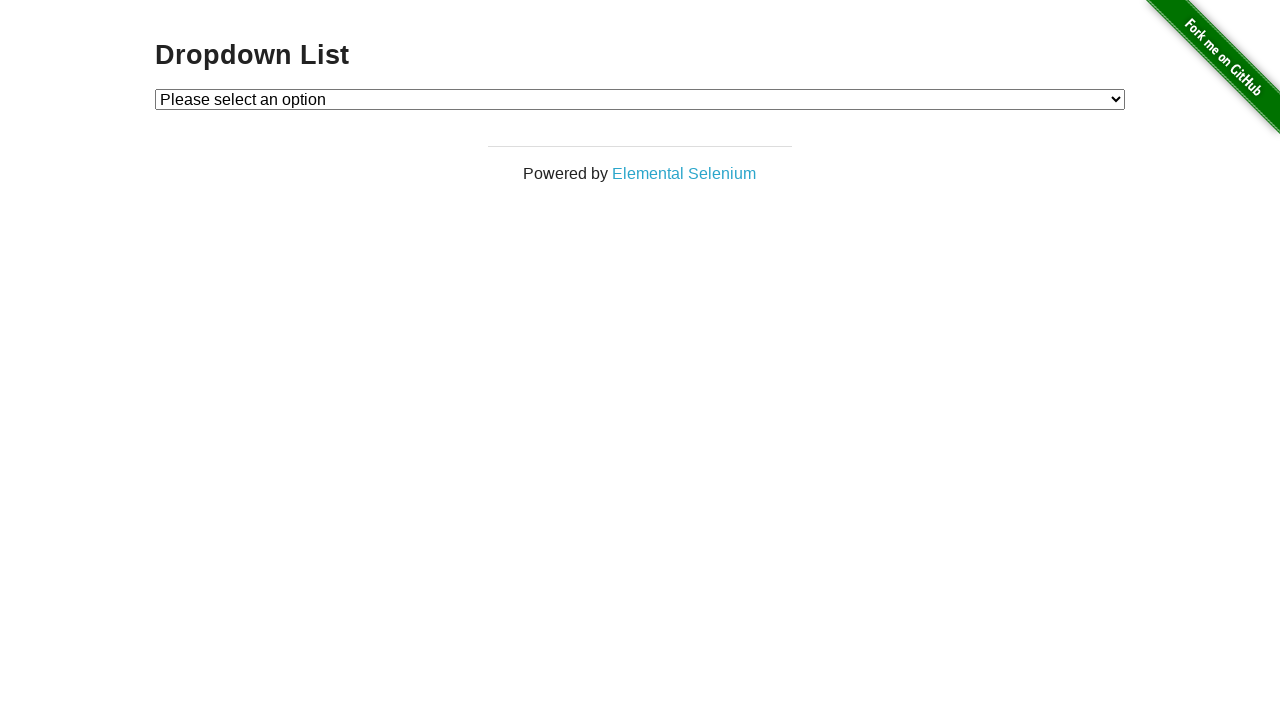

Verified first option is 'Please select an option'
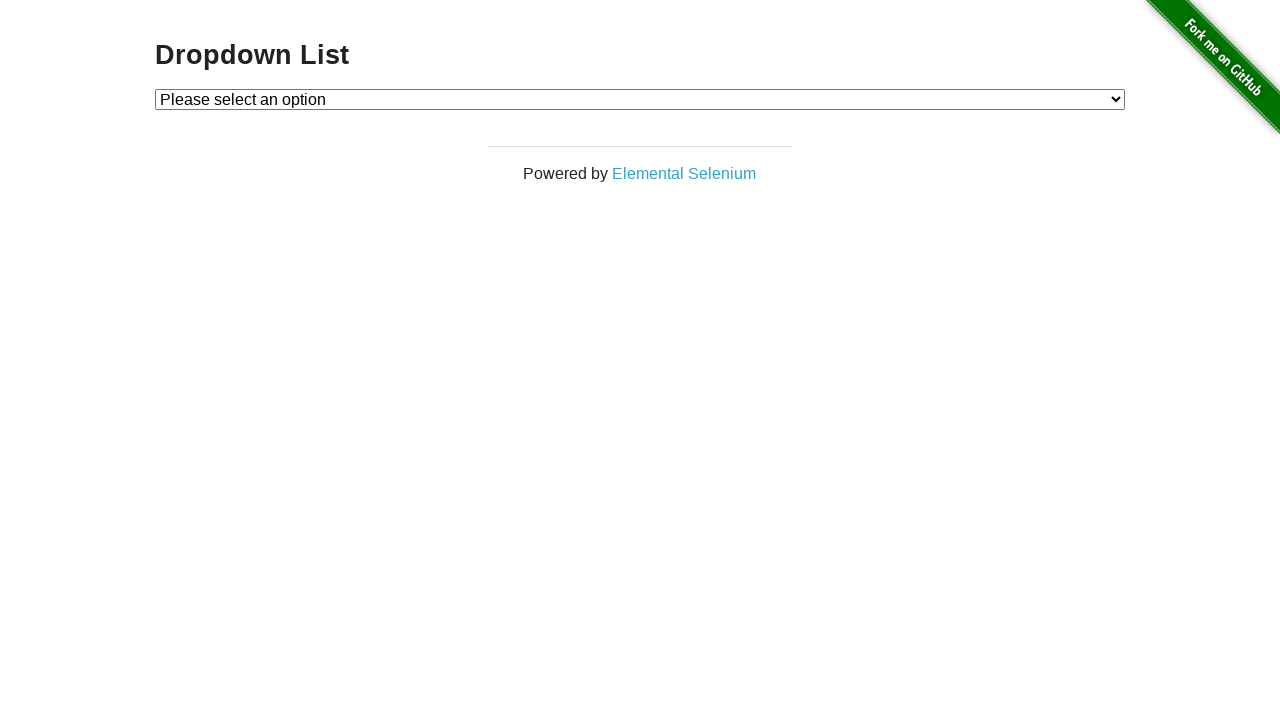

Verified second option is 'Option 1'
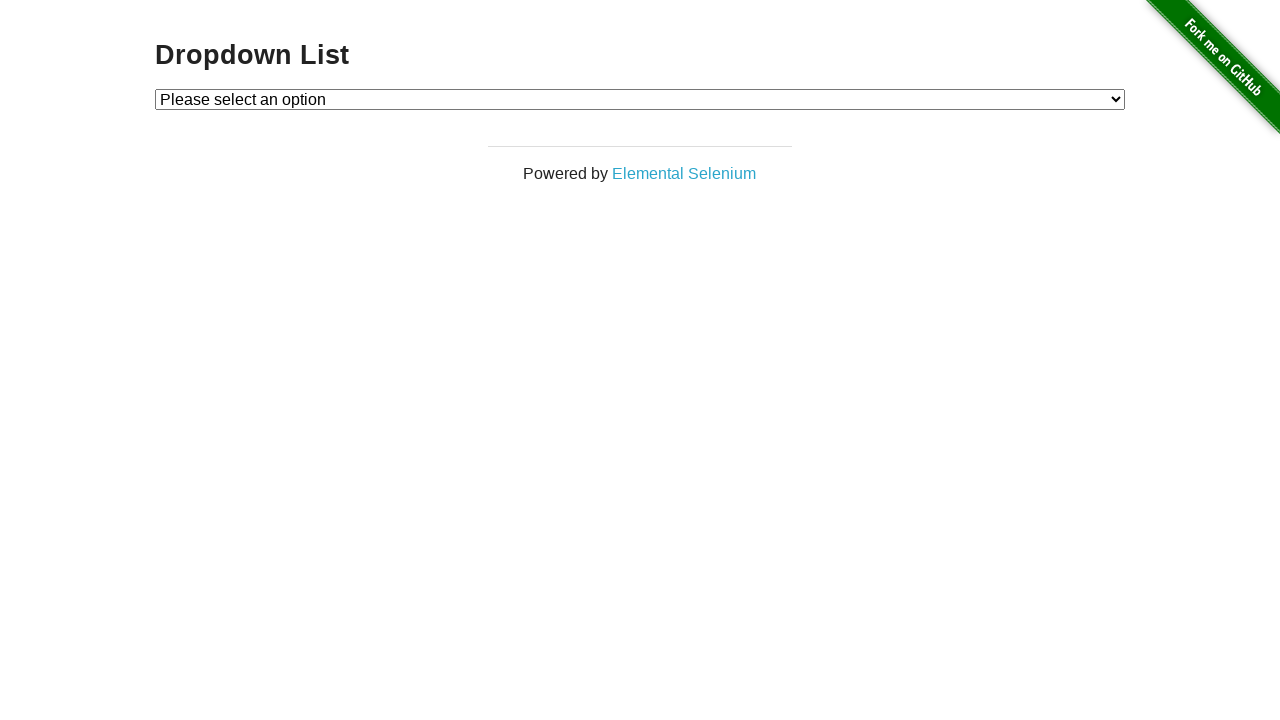

Verified third option is 'Option 2'
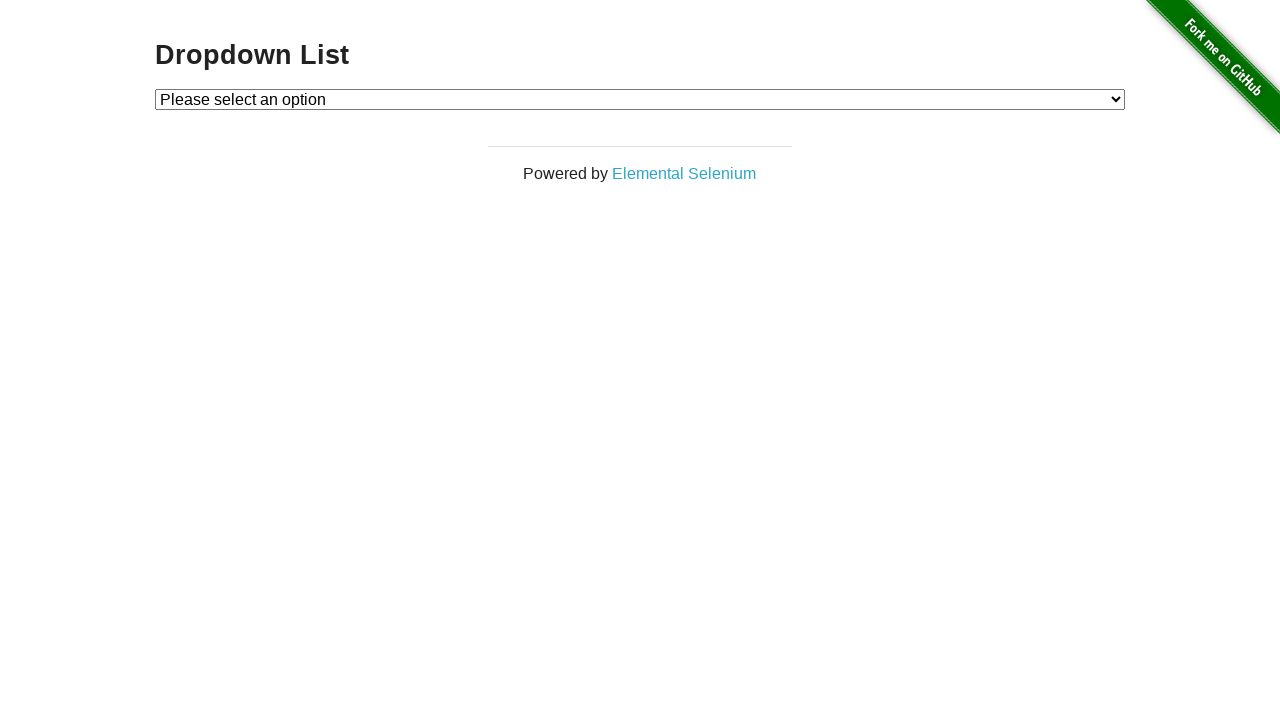

Selected 'Option 1' from dropdown on #dropdown
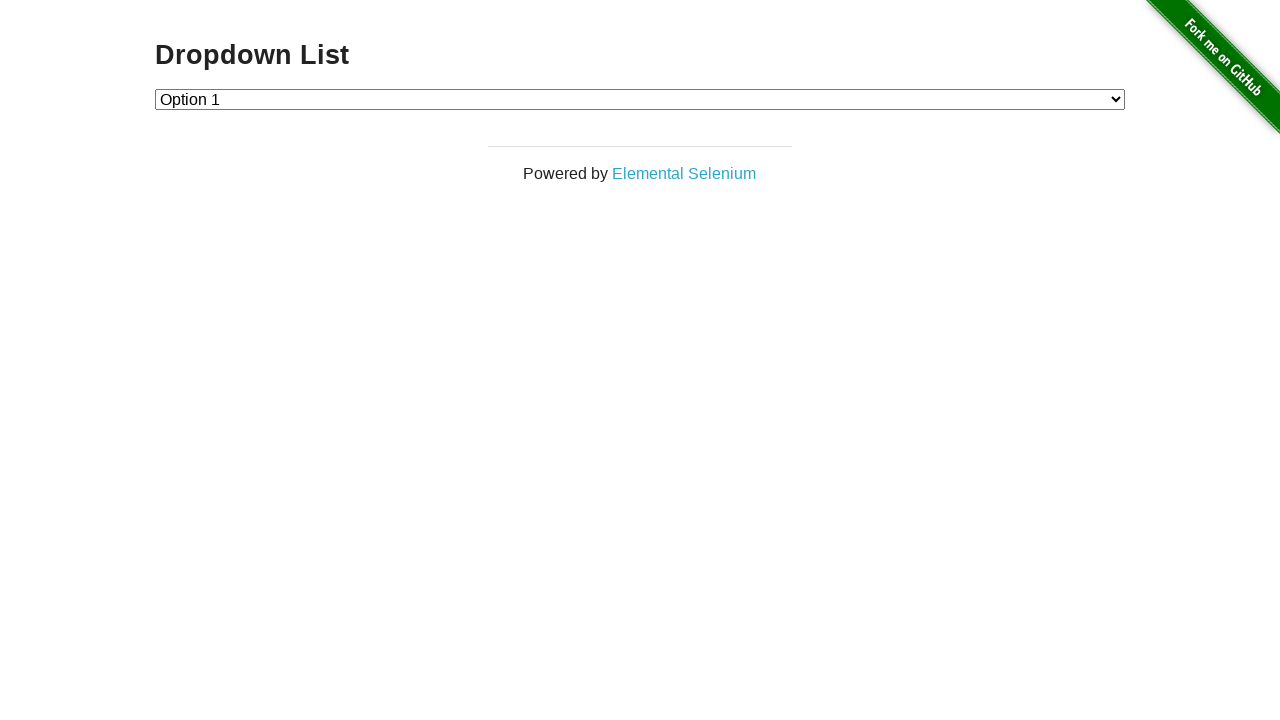

Verified dropdown value is '1' after selecting Option 1
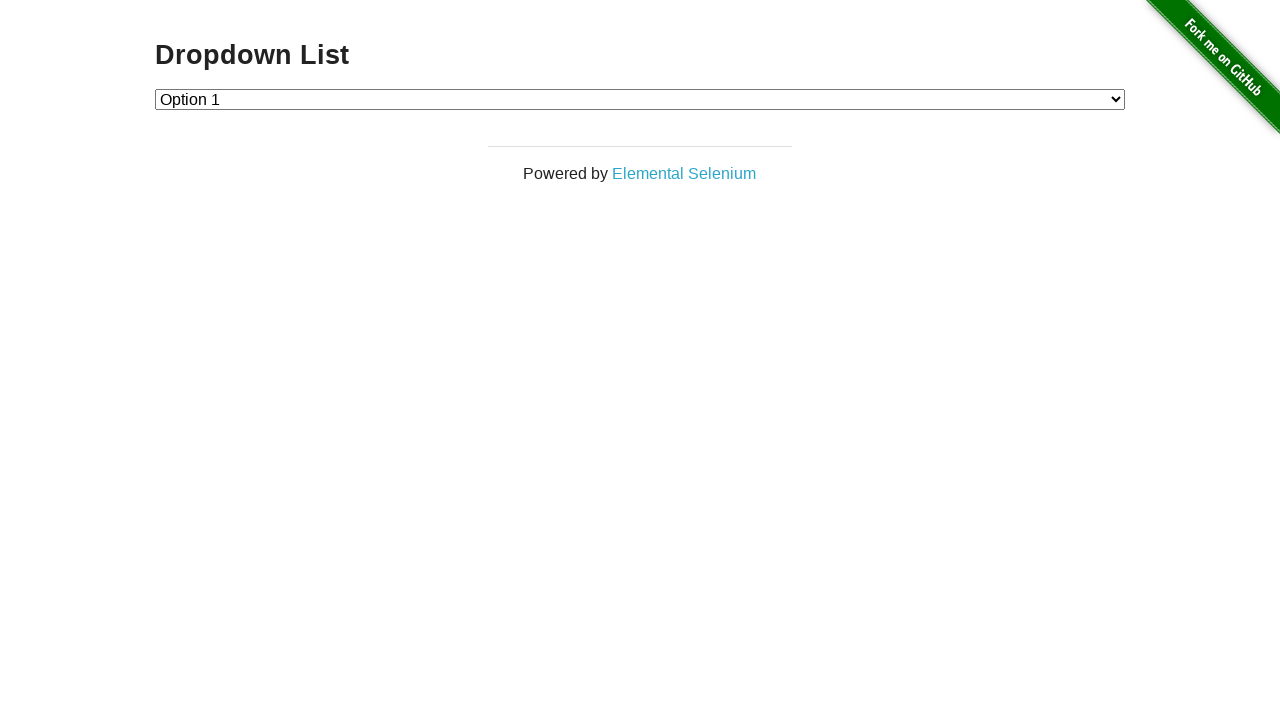

Selected 'Option 2' from dropdown on #dropdown
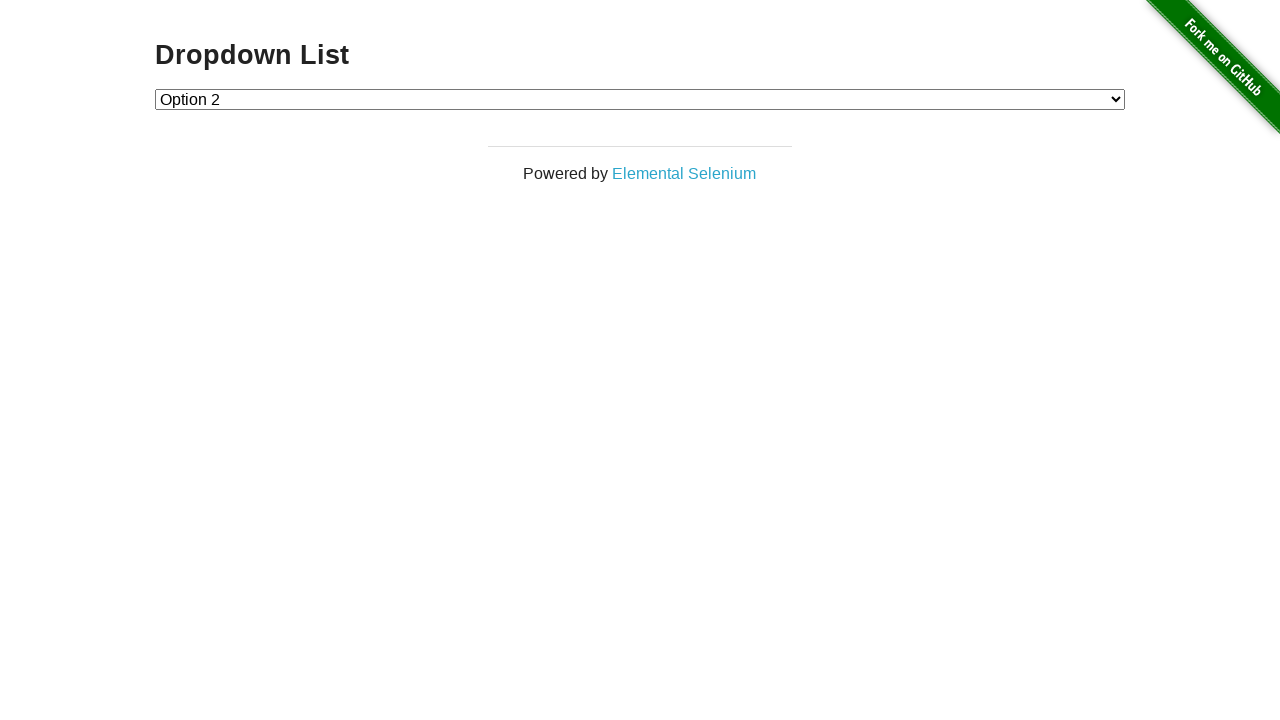

Verified dropdown value is '2' after selecting Option 2
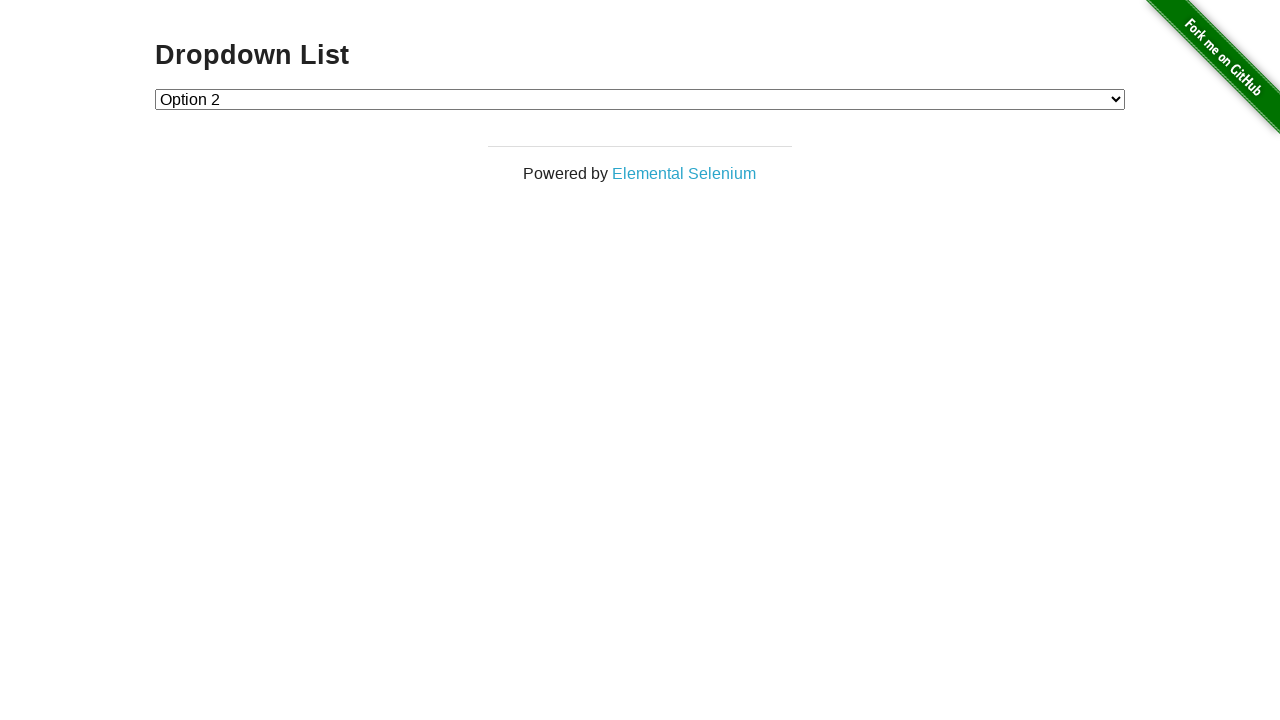

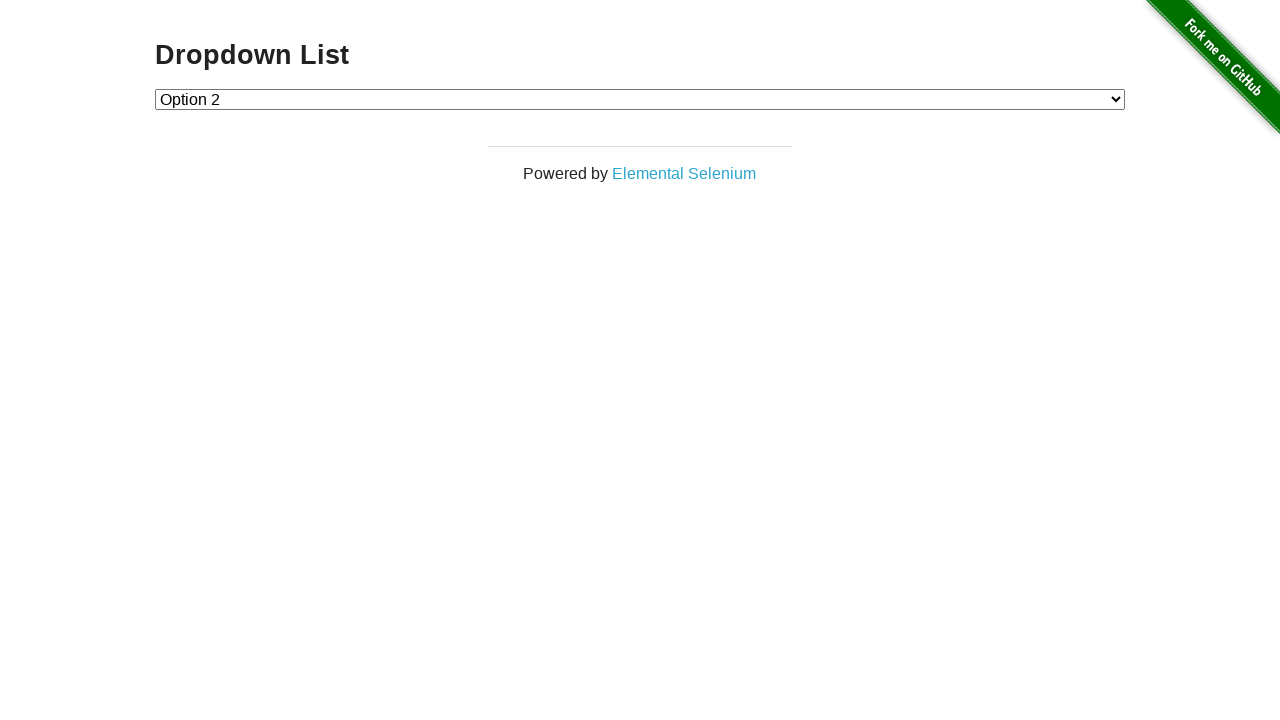